Checks if a customer exists in the customers list by searching for their first name in the table

Starting URL: https://www.globalsqa.com/angularJs-protractor/BankingProject/#/

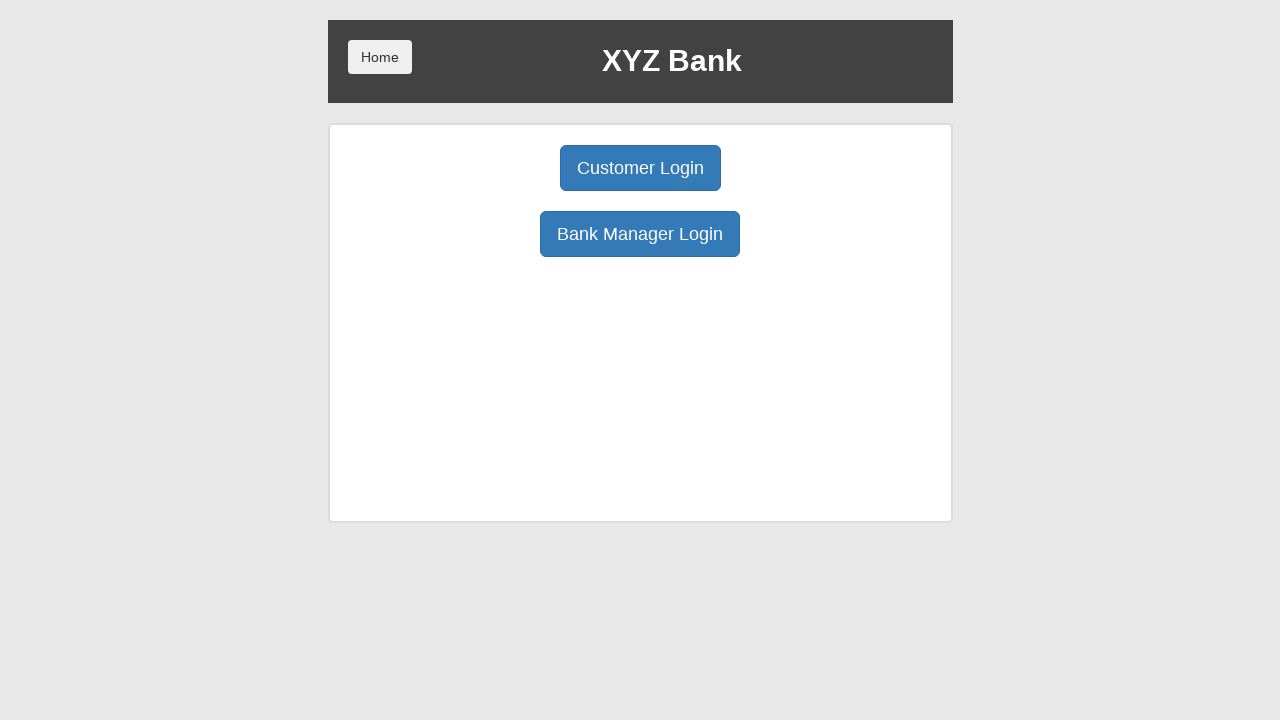

Clicked Bank Manager Login button at (640, 234) on body > div > div > div.ng-scope > div > div.borderM.box.padT20 > div:nth-child(3
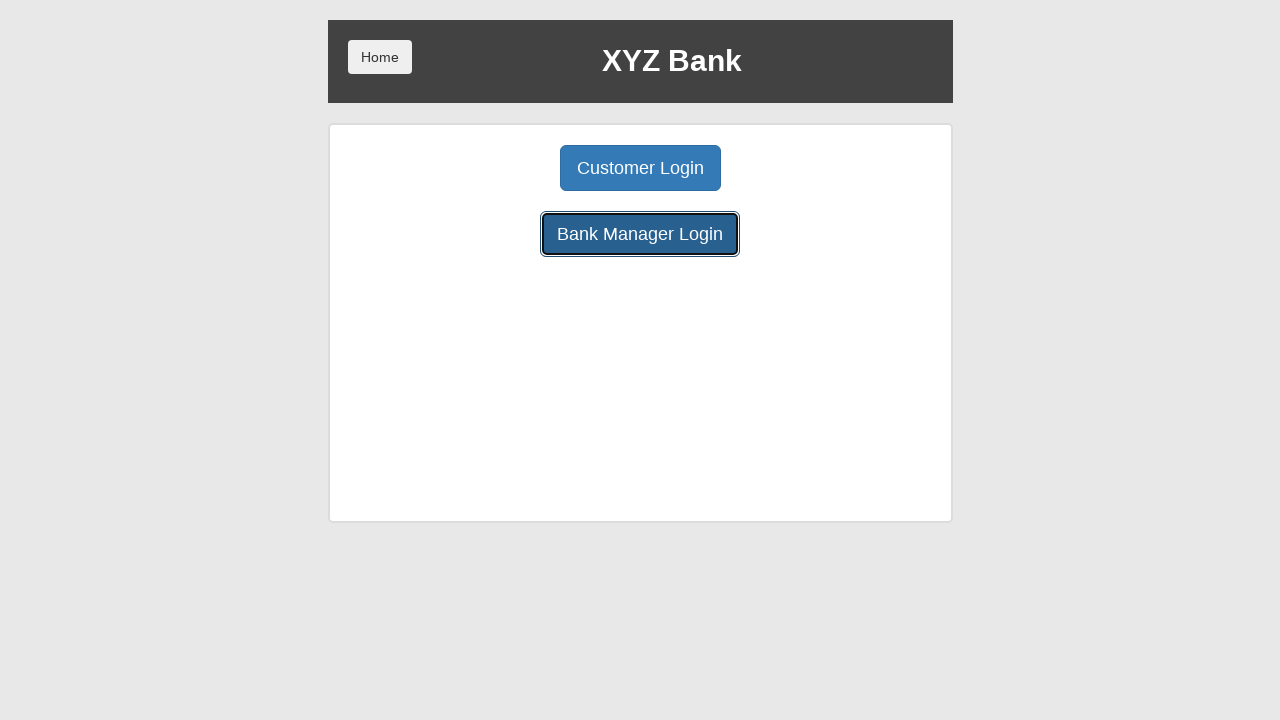

Clicked Customers list button at (792, 168) on body > div > div > div.ng-scope > div > div.center > button:nth-child(3)
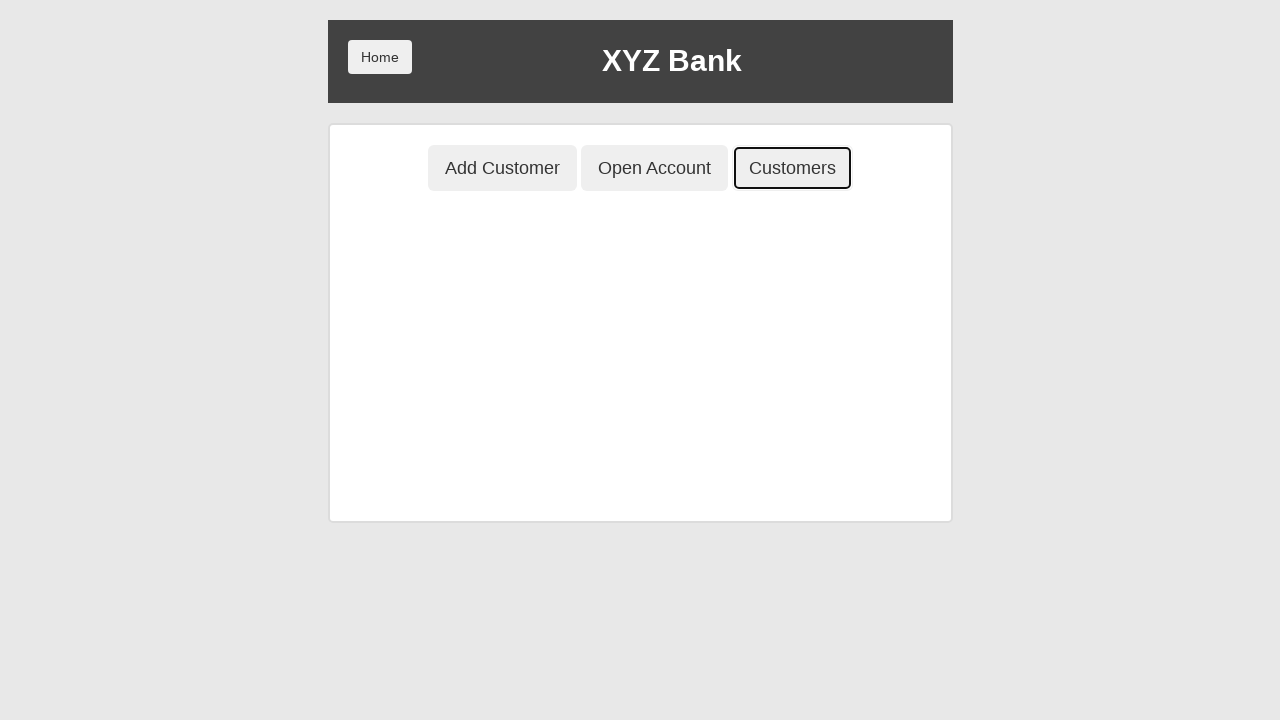

Customers table loaded successfully
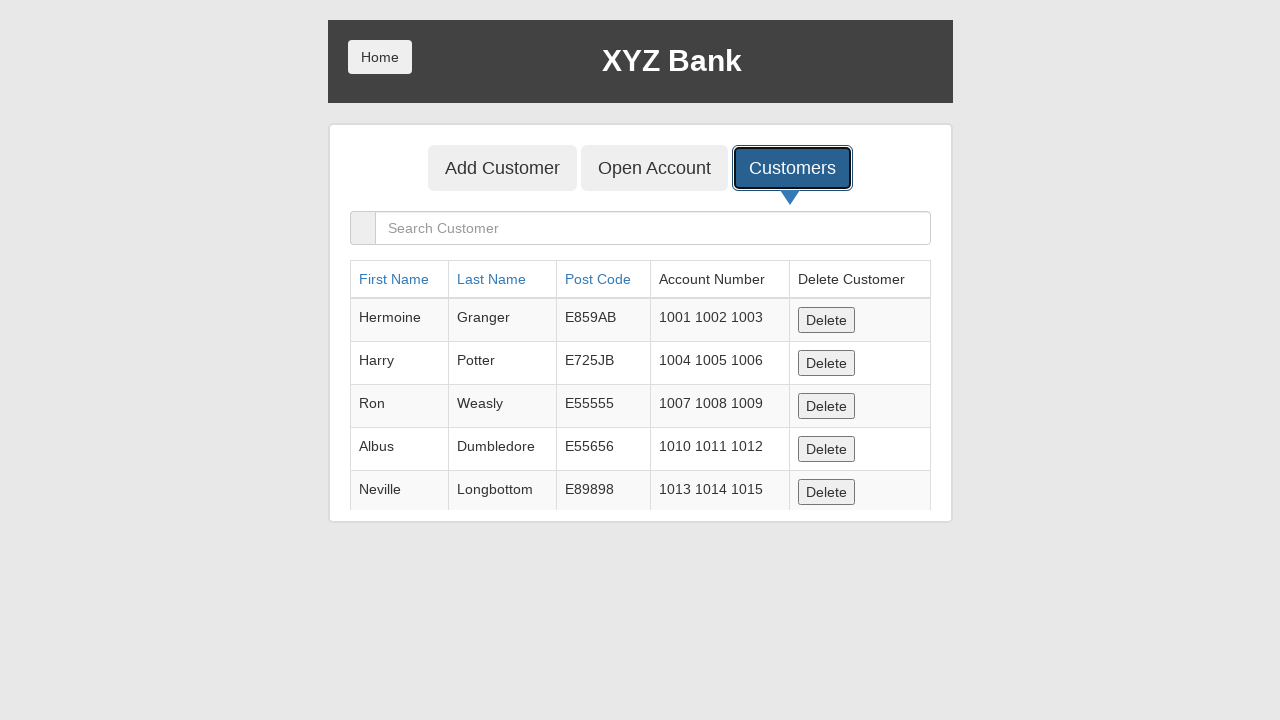

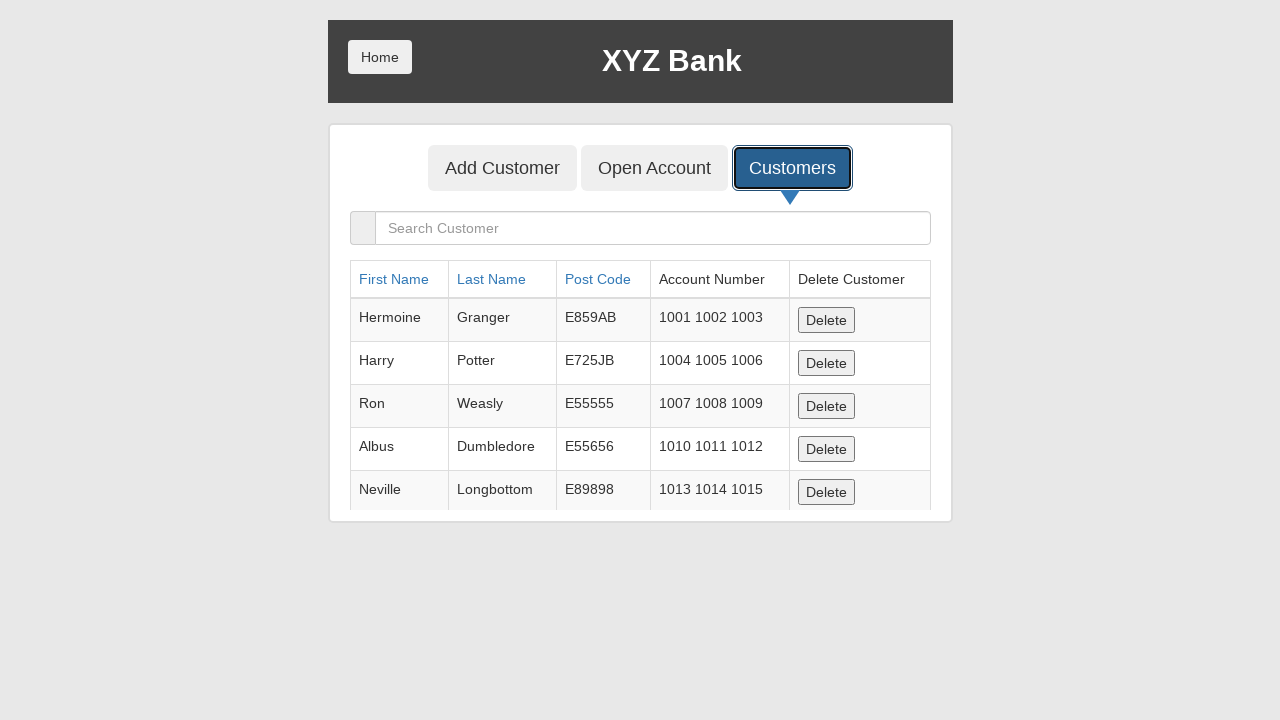